Tests that edits are saved when the input field loses focus (blur event)

Starting URL: https://demo.playwright.dev/todomvc

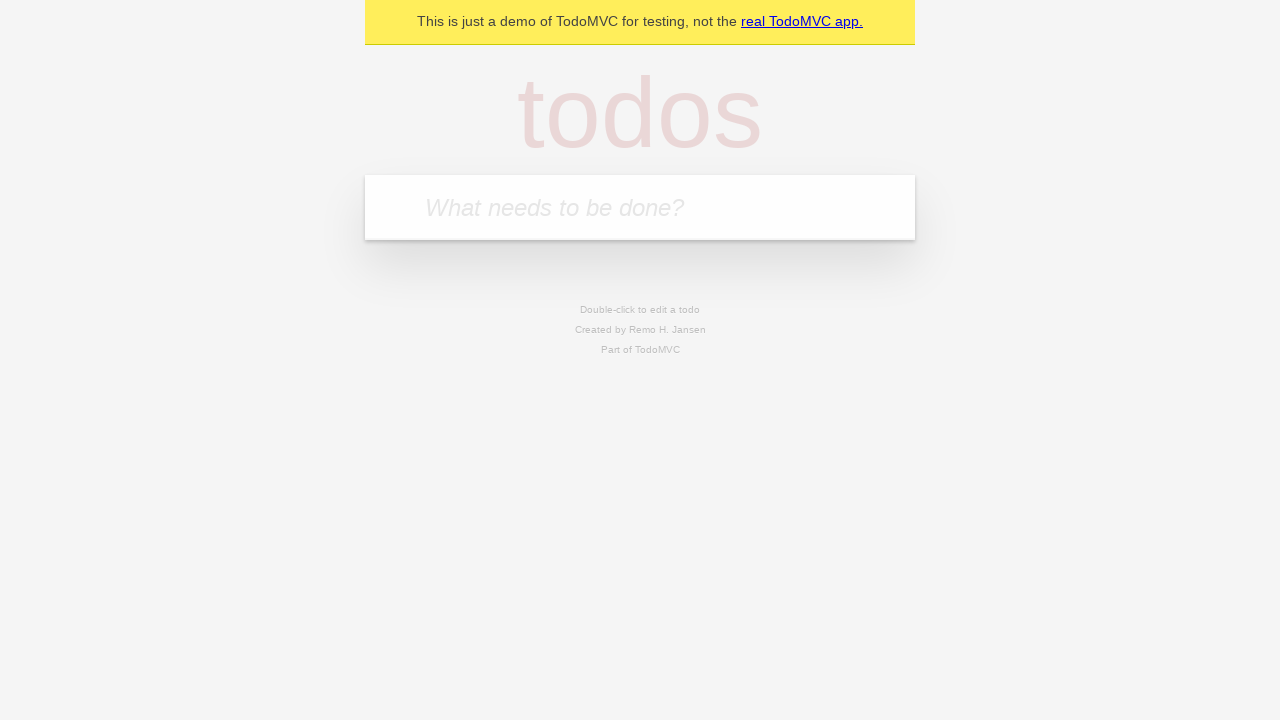

Filled new todo input with 'buy some cheese' on internal:attr=[placeholder="What needs to be done?"i]
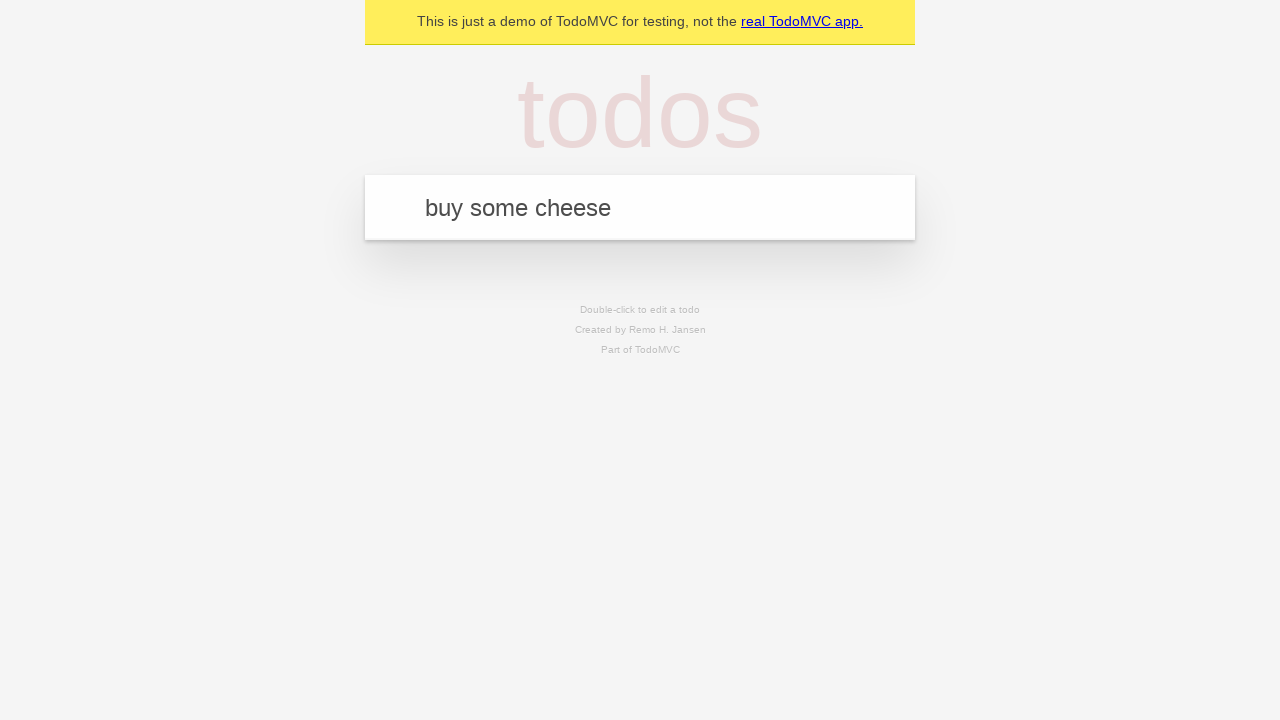

Pressed Enter to create first todo on internal:attr=[placeholder="What needs to be done?"i]
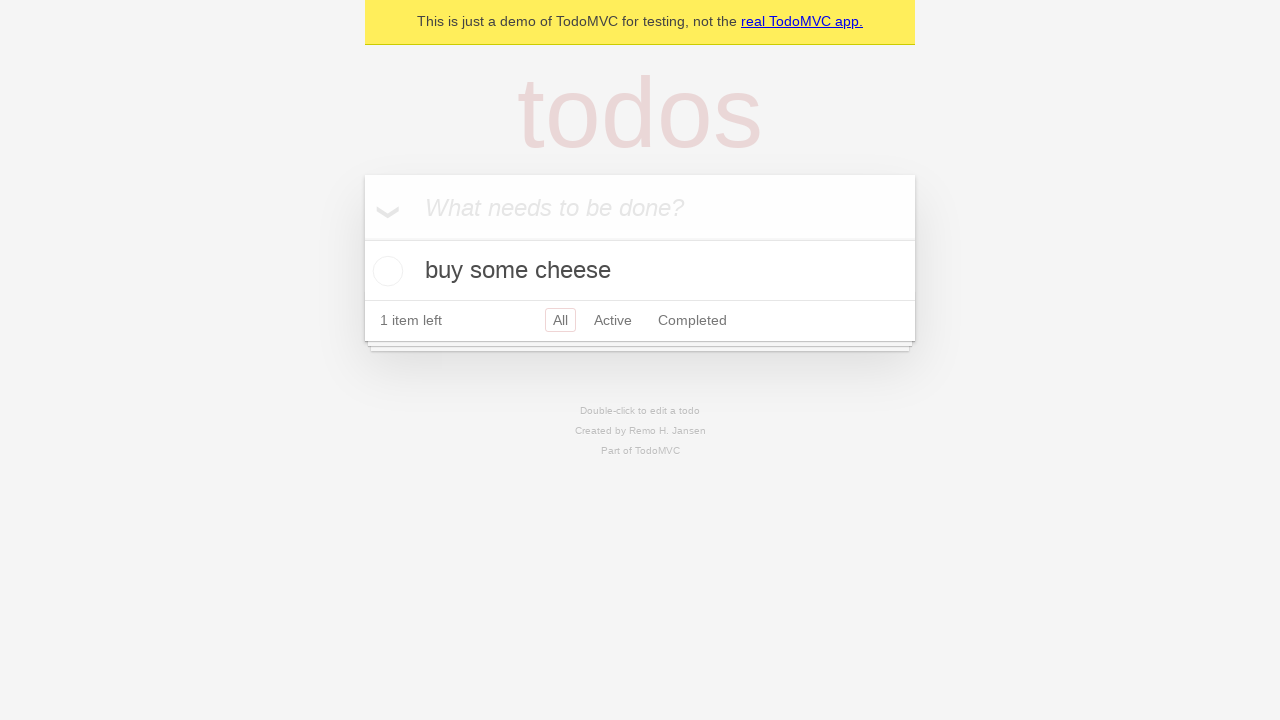

Filled new todo input with 'feed the cat' on internal:attr=[placeholder="What needs to be done?"i]
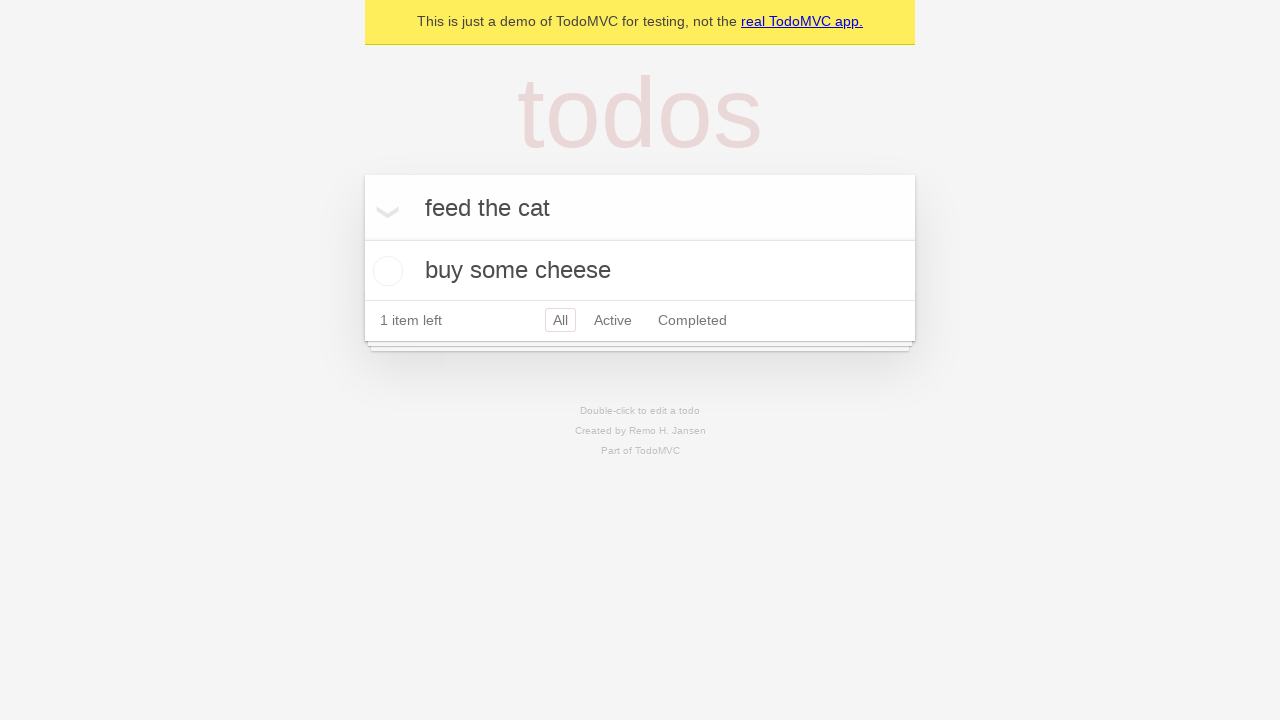

Pressed Enter to create second todo on internal:attr=[placeholder="What needs to be done?"i]
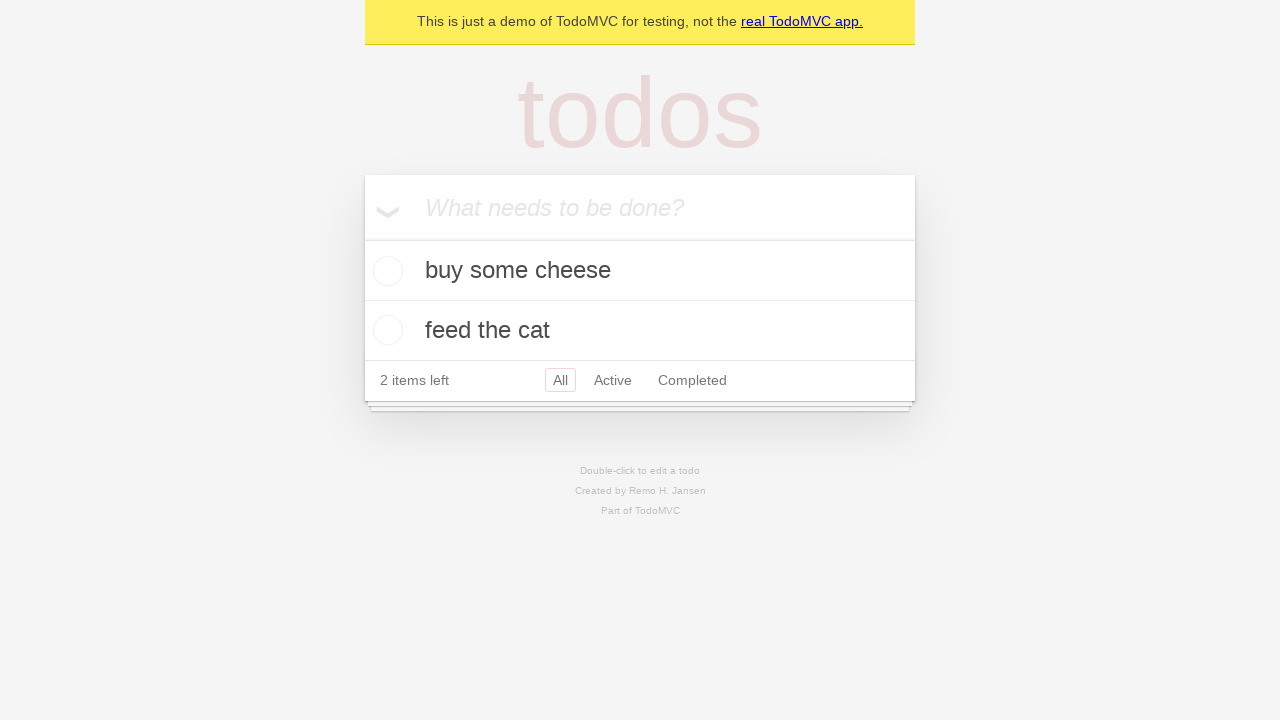

Filled new todo input with 'book a doctors appointment' on internal:attr=[placeholder="What needs to be done?"i]
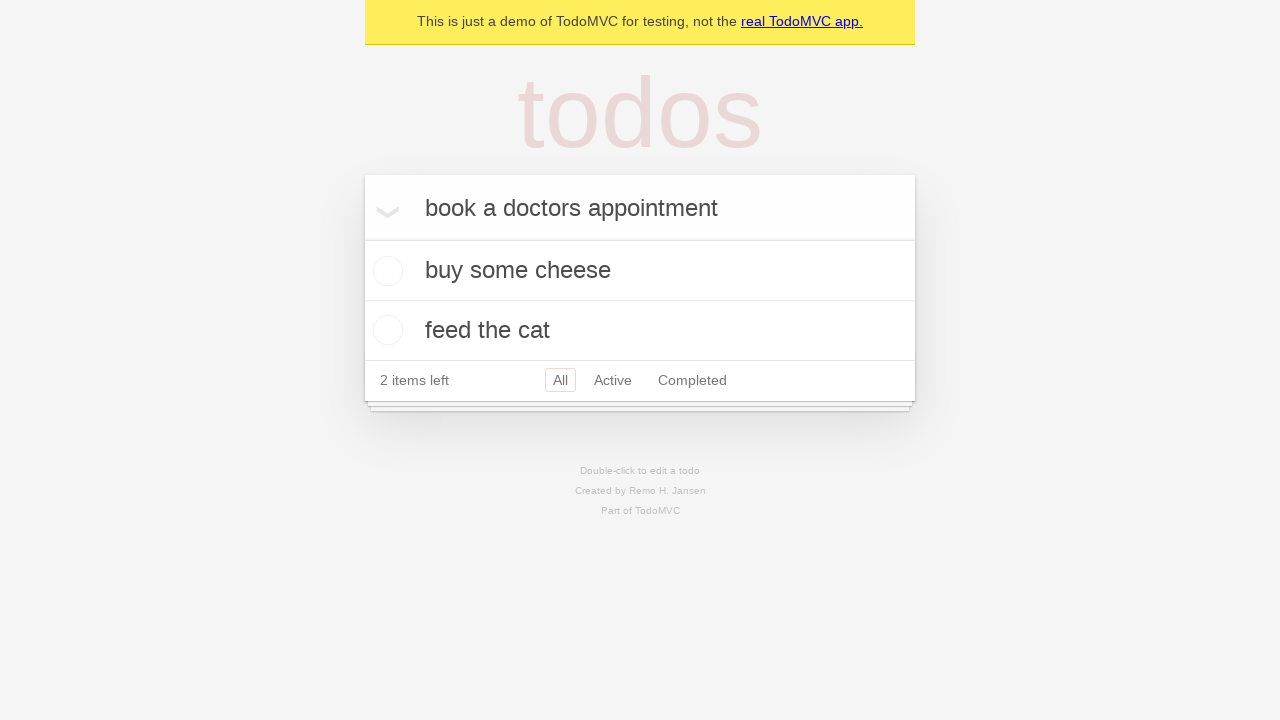

Pressed Enter to create third todo on internal:attr=[placeholder="What needs to be done?"i]
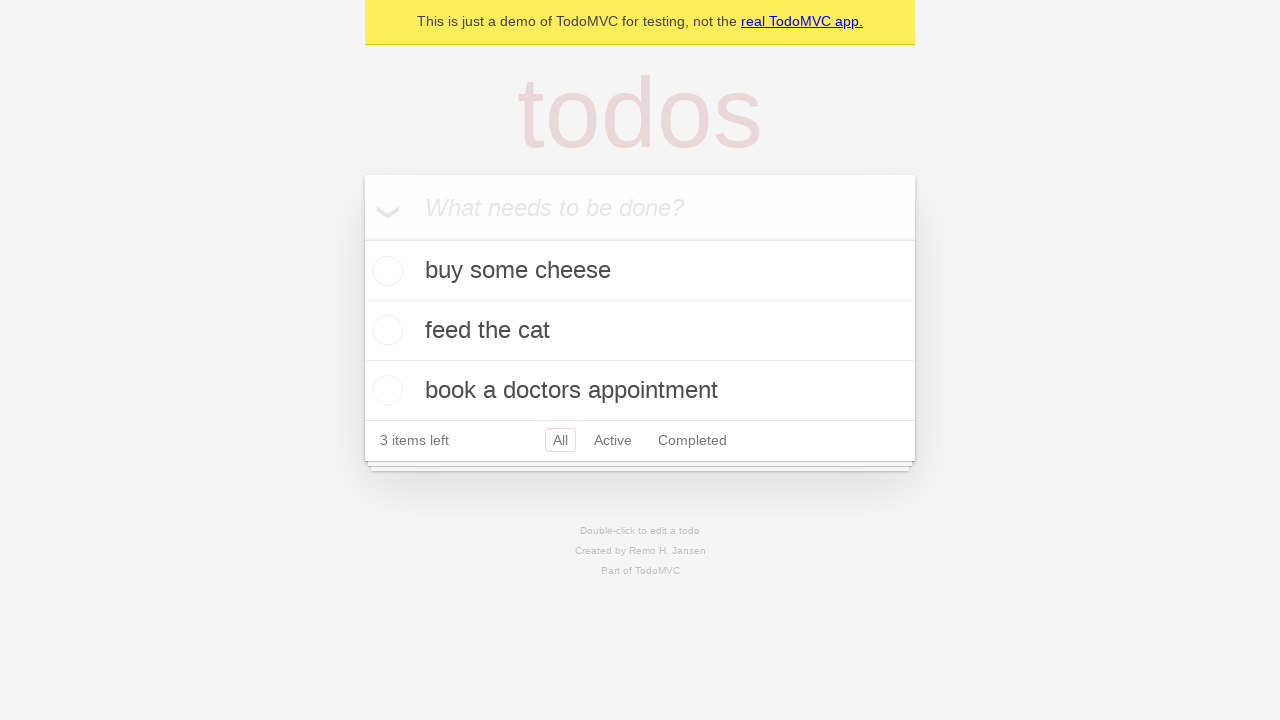

Double-clicked second todo item to enter edit mode at (640, 331) on internal:testid=[data-testid="todo-item"s] >> nth=1
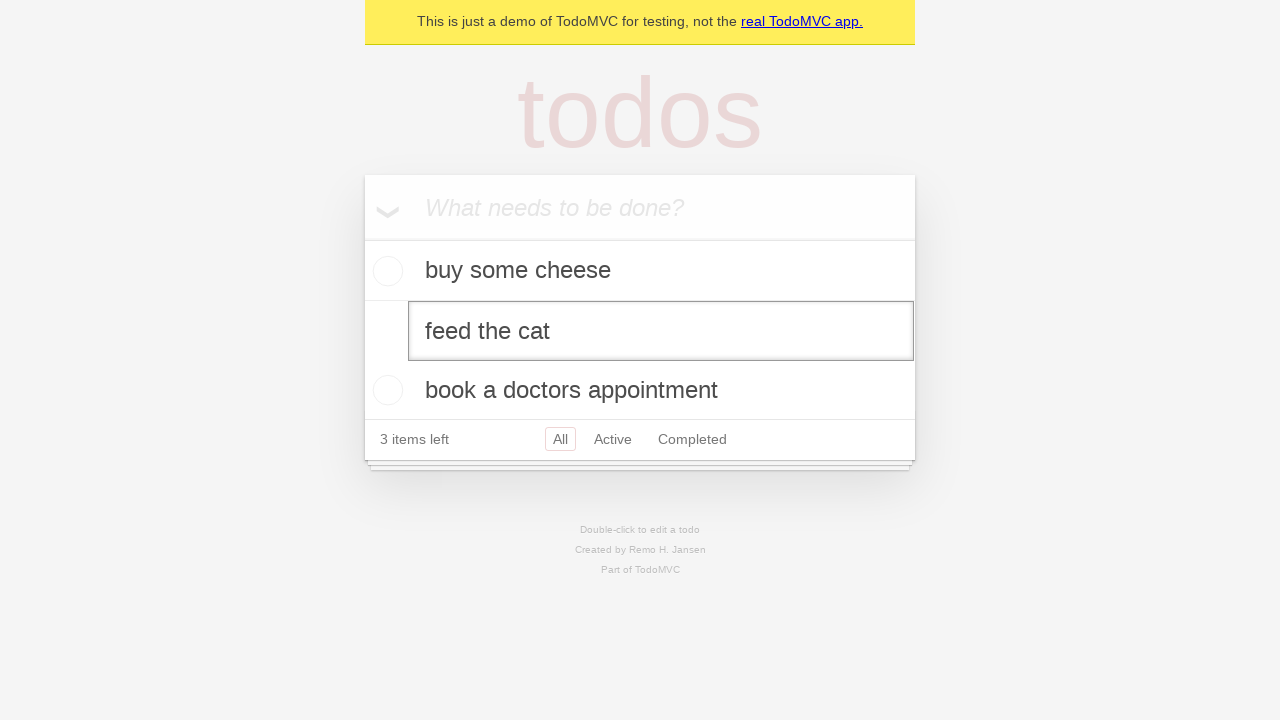

Filled edit textbox with 'buy some sausages' on internal:testid=[data-testid="todo-item"s] >> nth=1 >> internal:role=textbox[nam
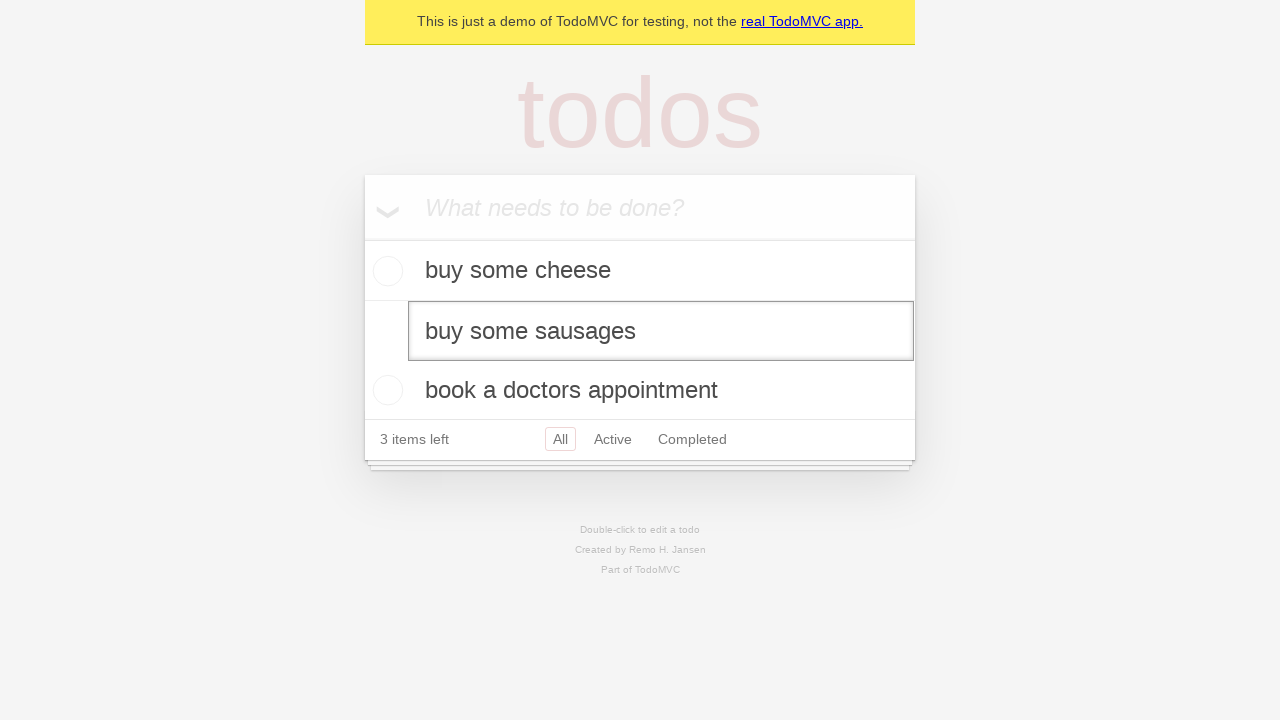

Dispatched blur event to save the edited todo
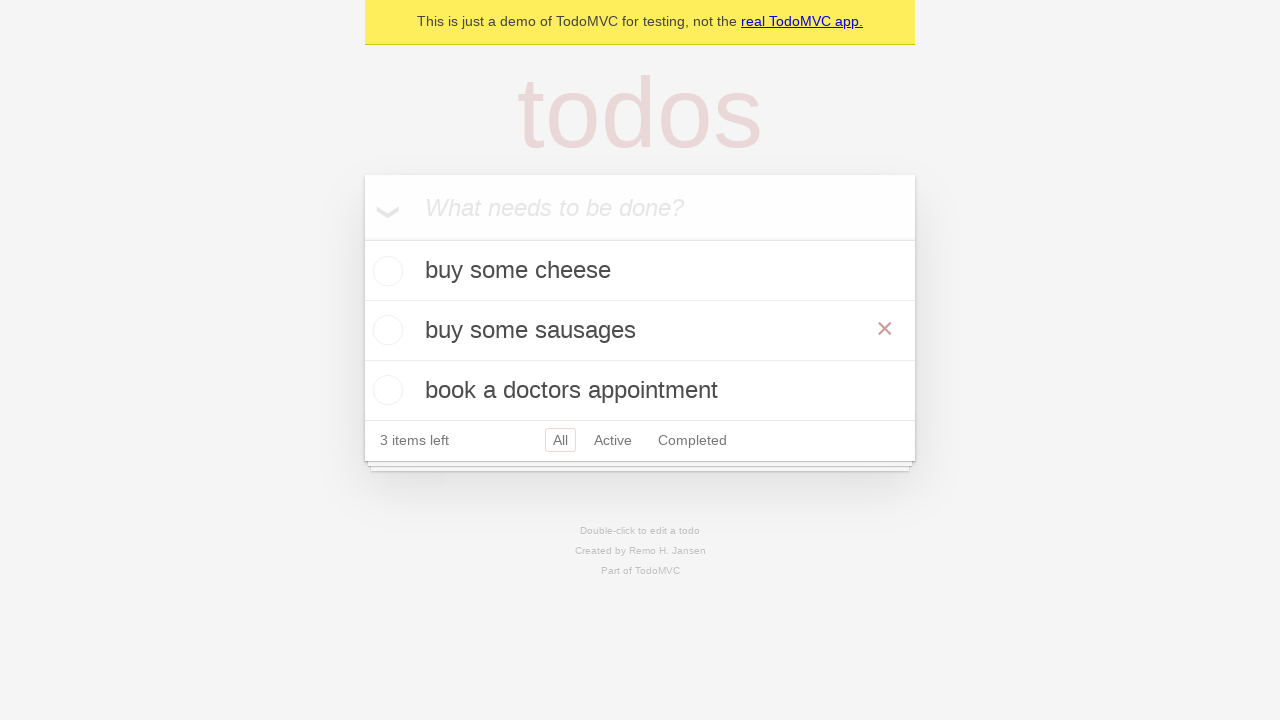

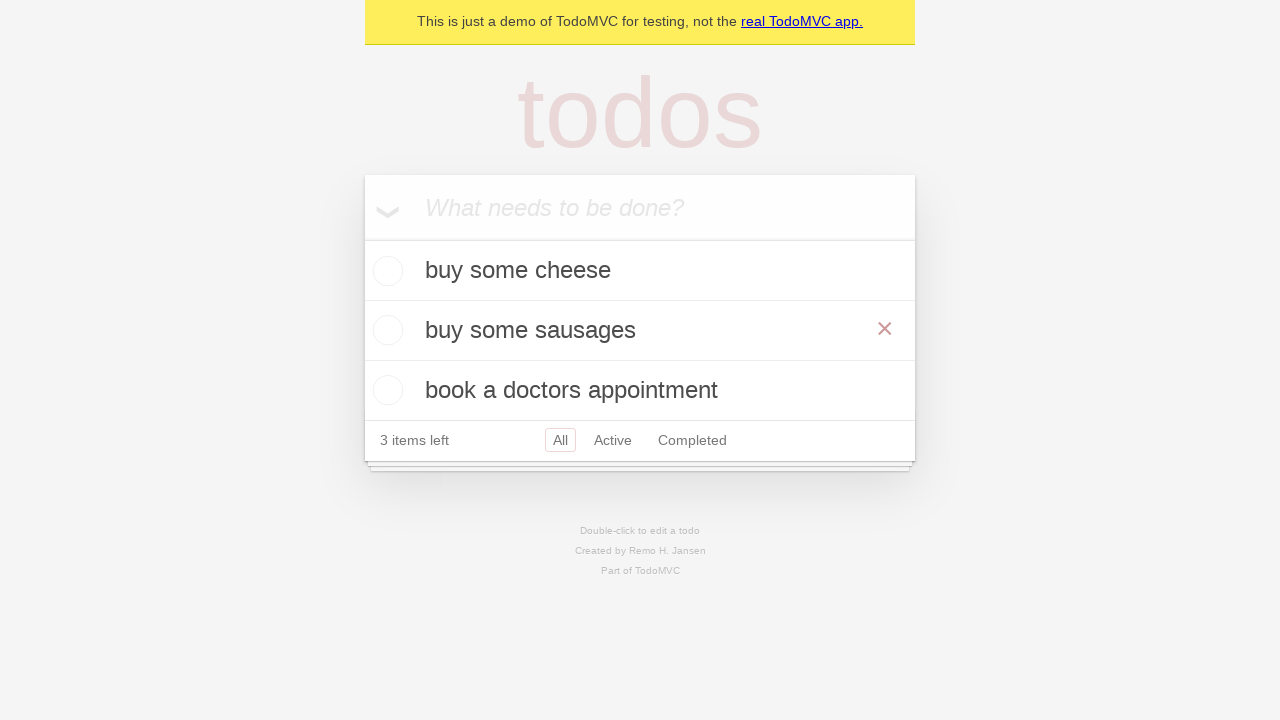